Navigates to Python.org, scrolls to the talks section, and clicks on it to verify podcast information is displayed

Starting URL: https://www.python.org/

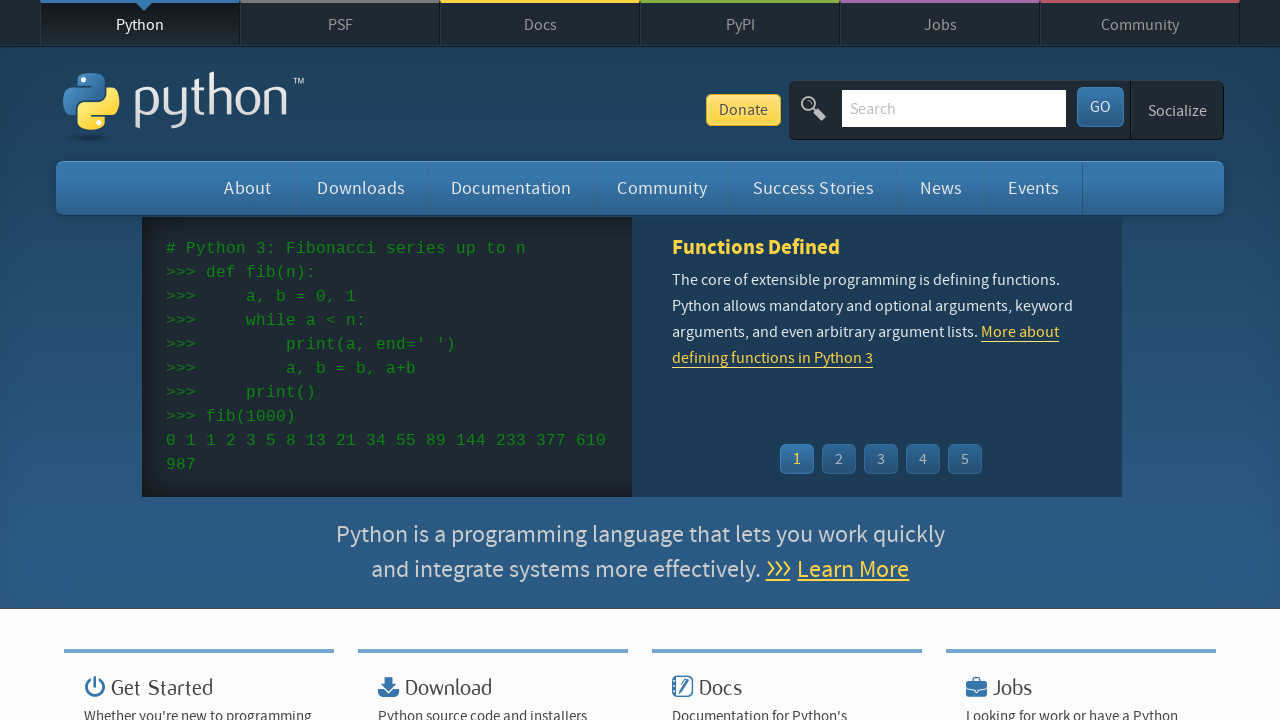

Located the talks link element
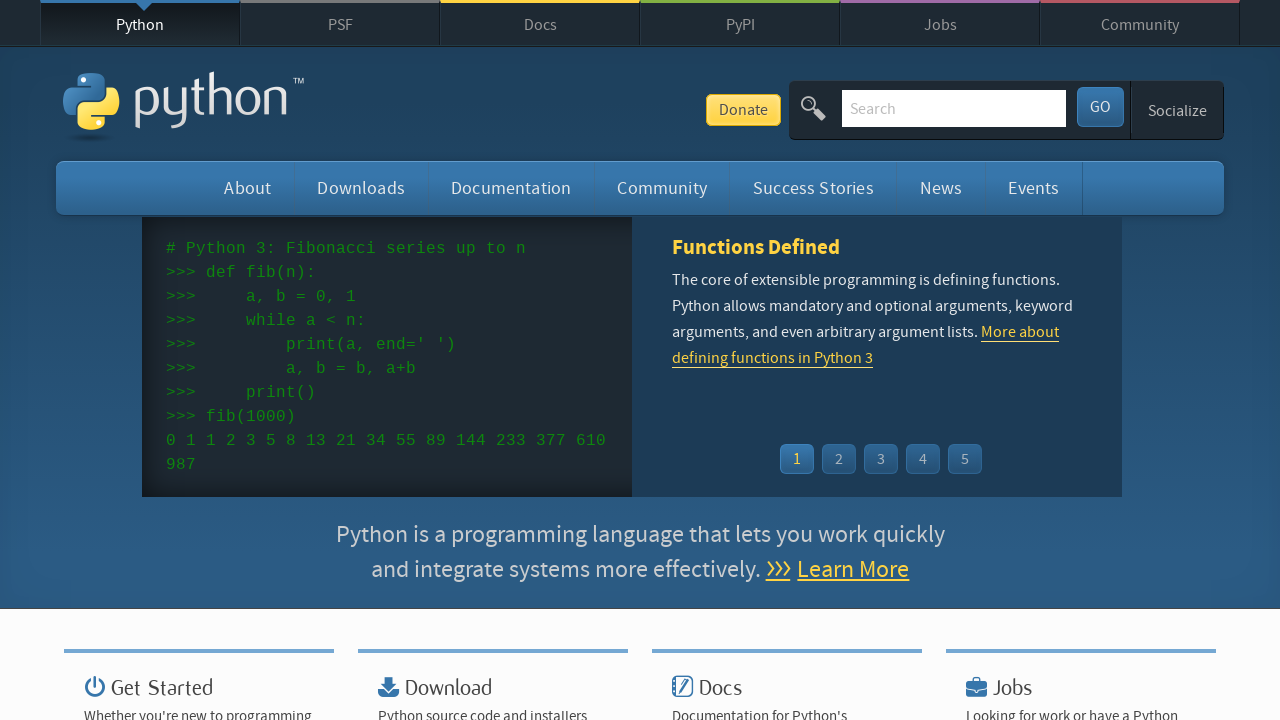

Scrolled to the talks link section
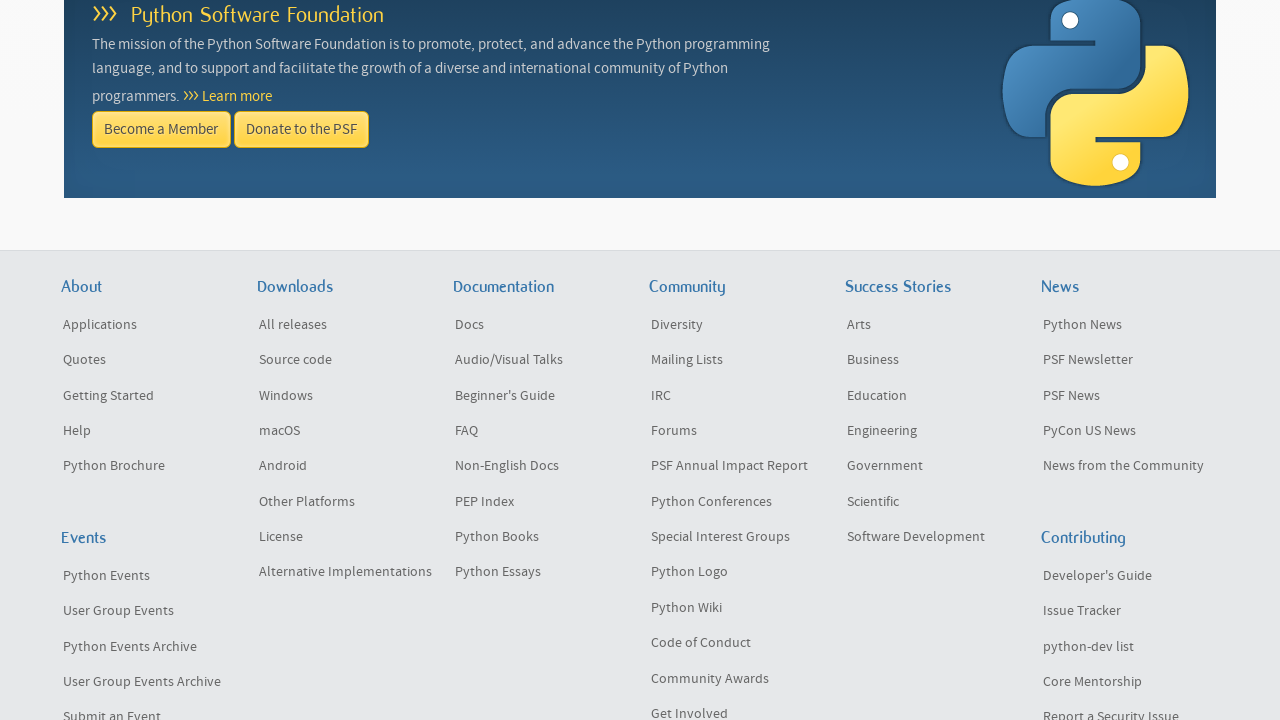

Clicked on the talks link at (542, 360) on #container > li:nth-child(3) > ul > li:nth-child(2) > a
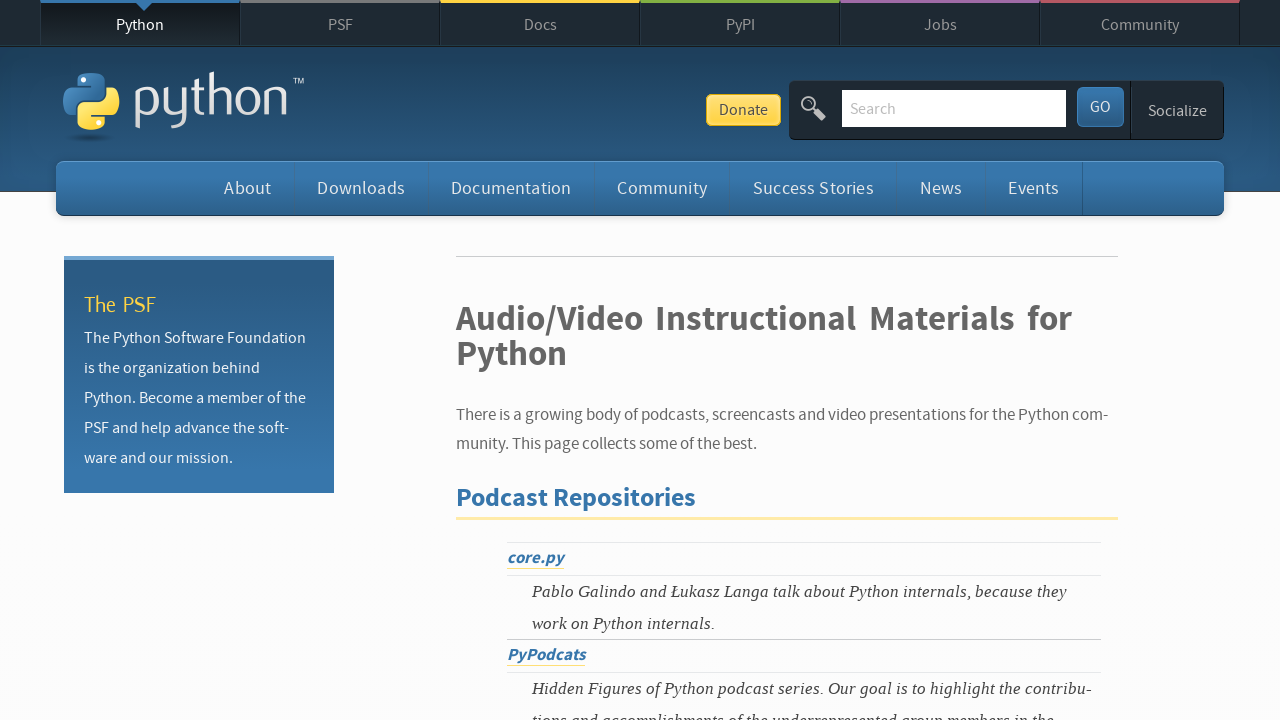

Podcast description appeared, confirming podcast information is displayed
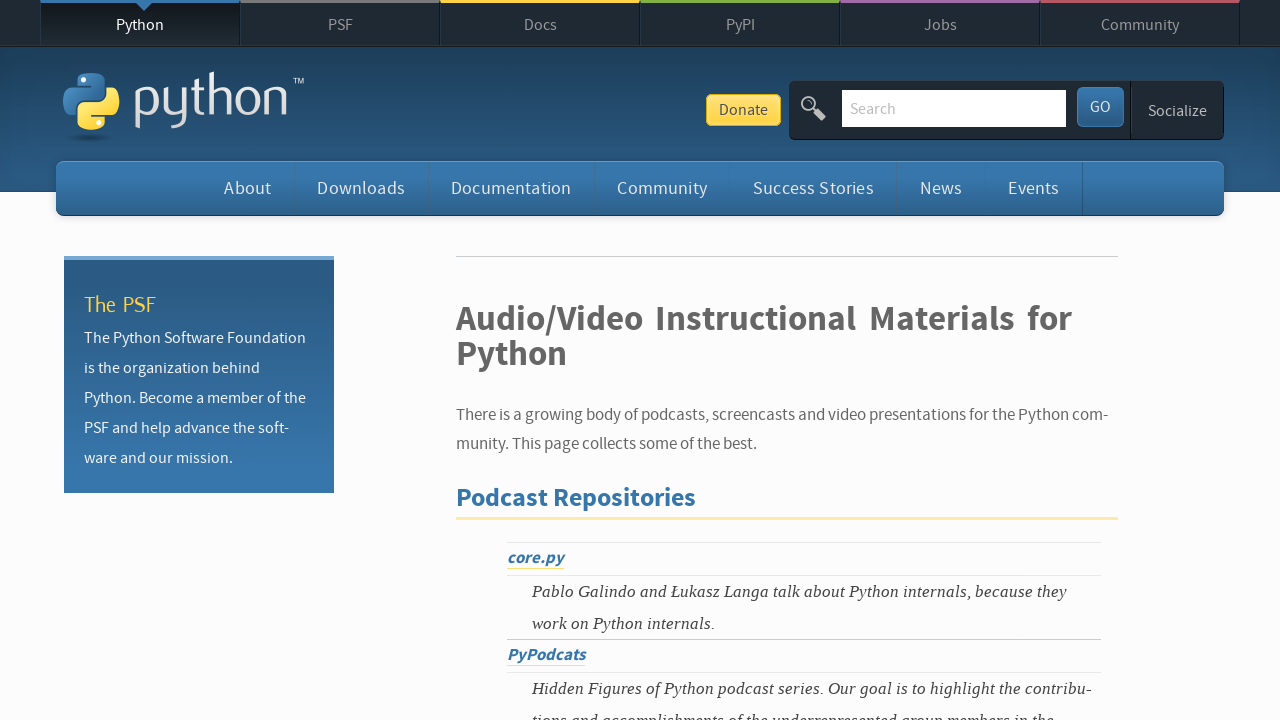

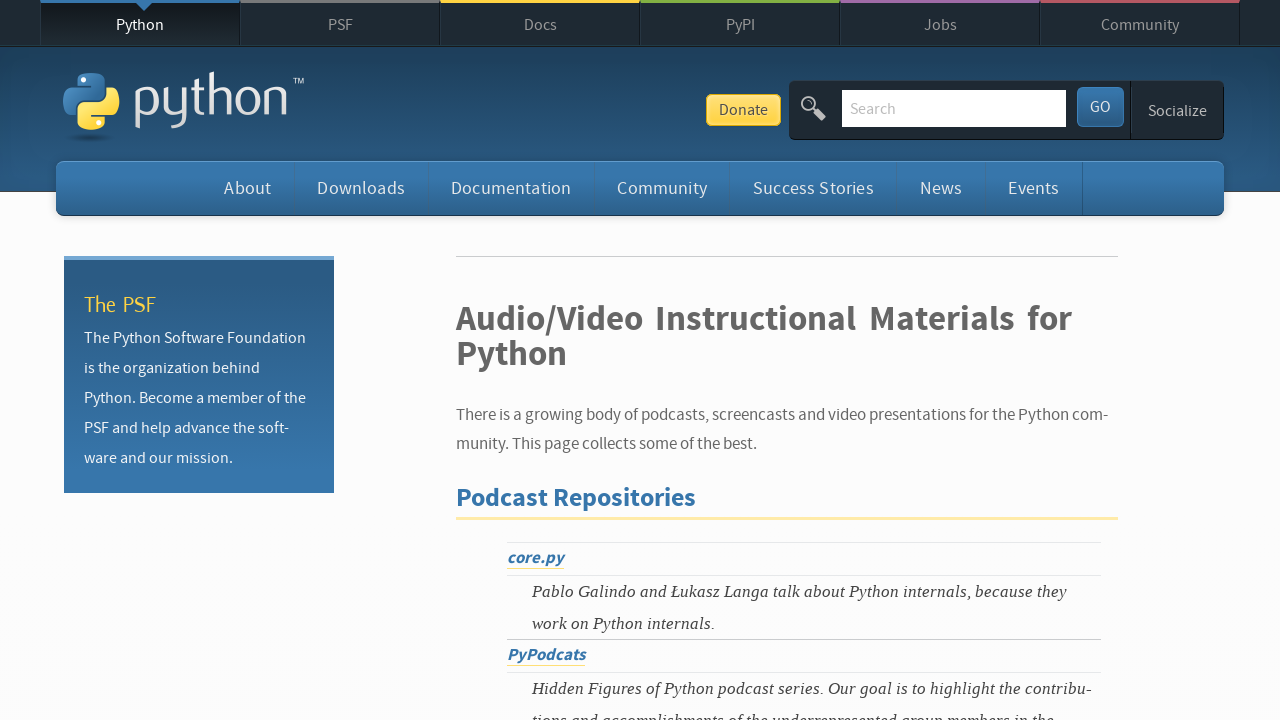